Tests dynamic controls by clicking the enable/disable button and verifying the status message appears

Starting URL: https://the-internet.herokuapp.com/dynamic_controls

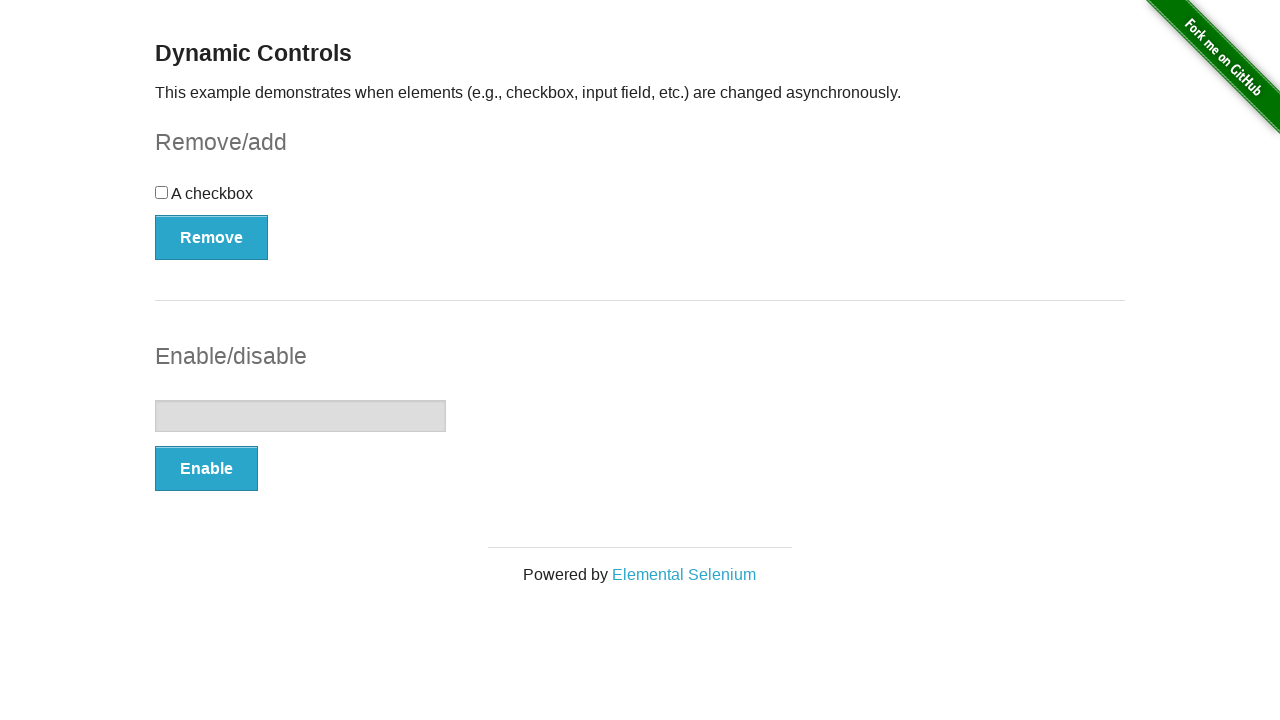

Clicked the Enable/Disable button at (206, 469) on (//button[@type='button'])[2]
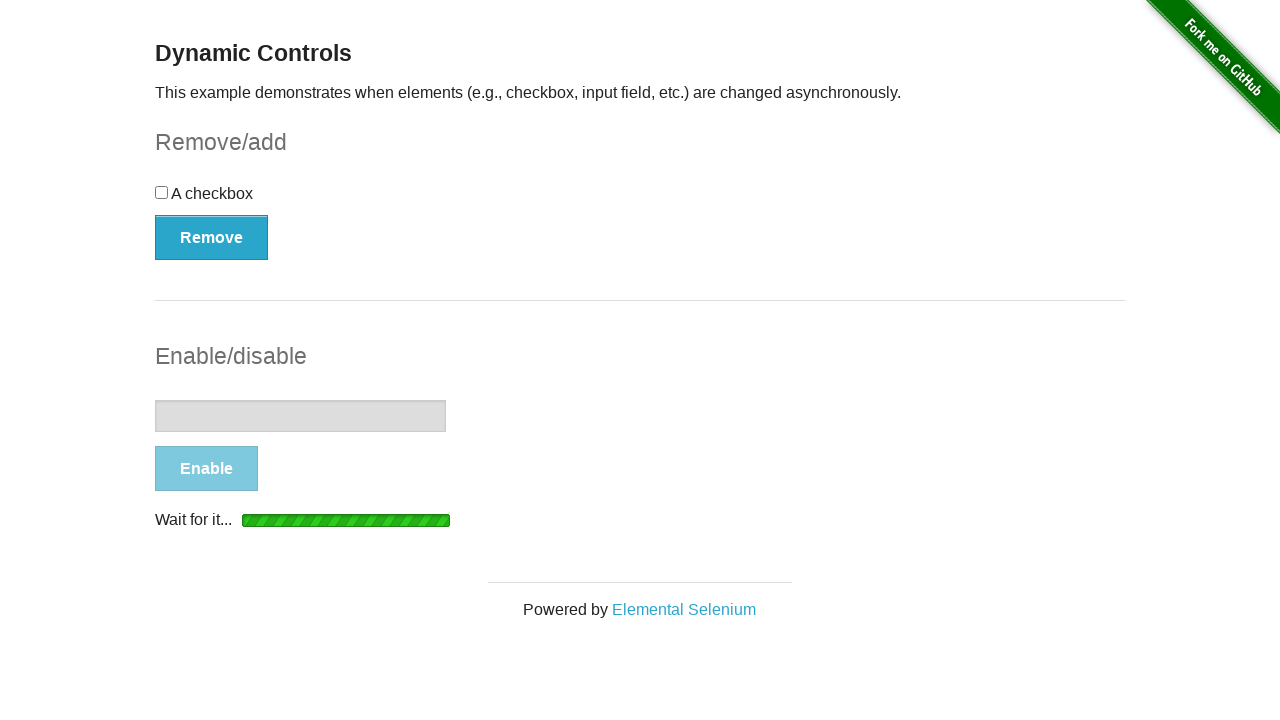

Waited for 'It's enabled!' status message to appear
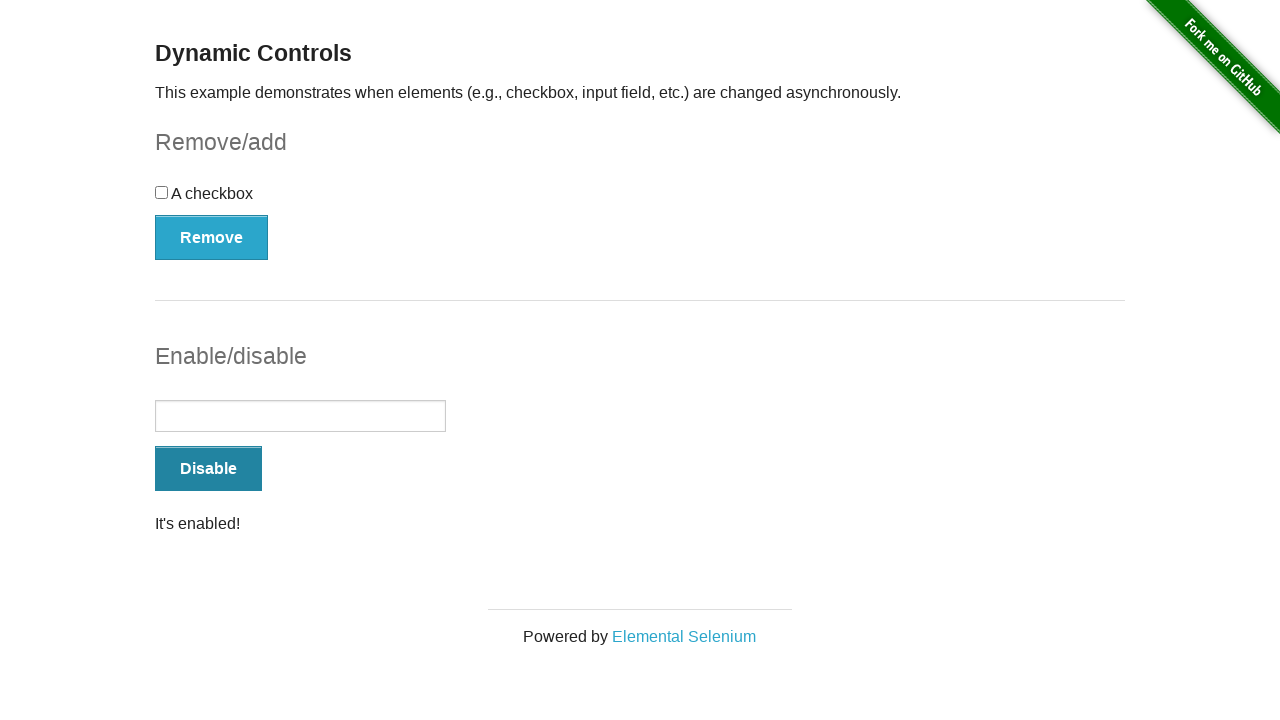

Verified 'It's enabled!' message is visible
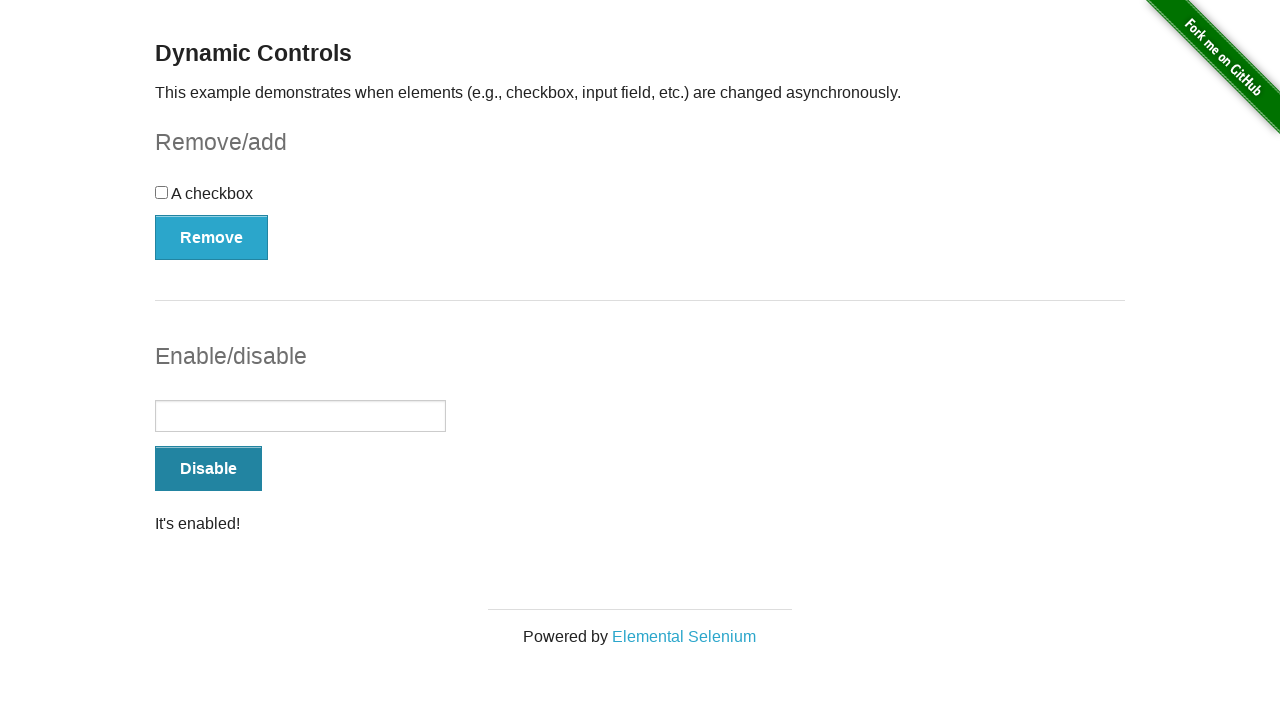

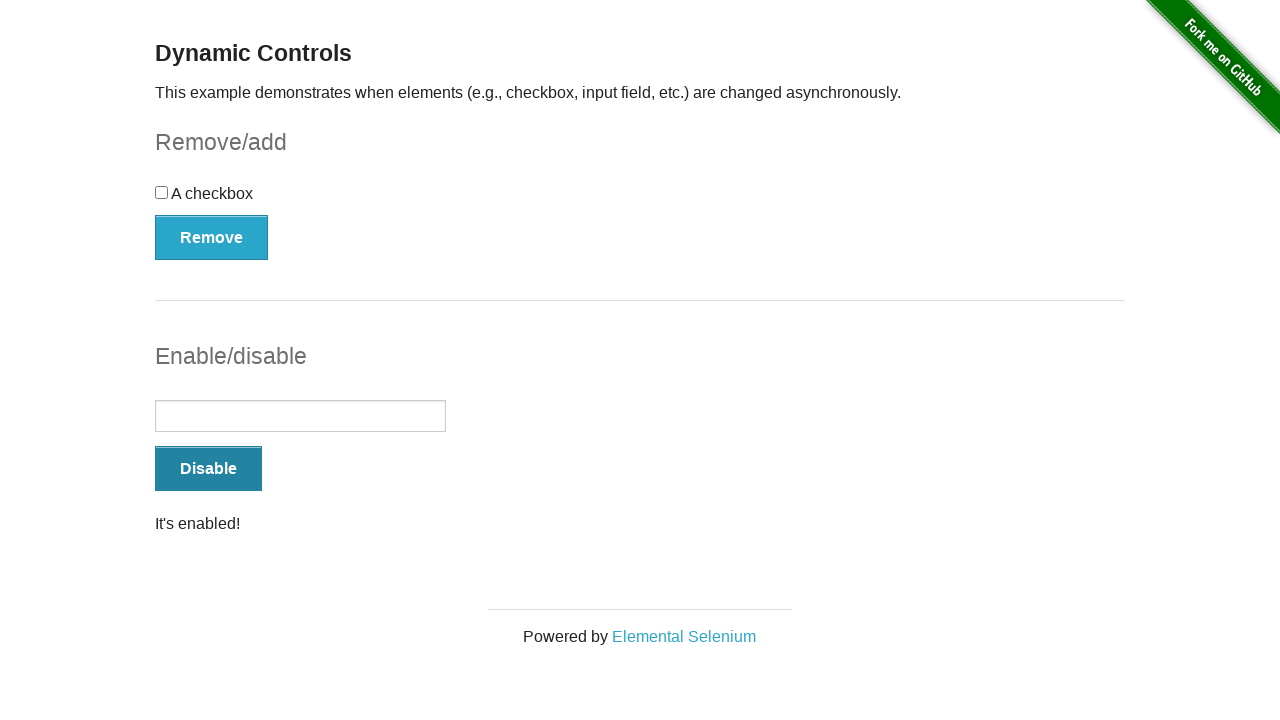